Tests handling of a simple JavaScript alert by clicking a button to trigger the alert and then accepting it

Starting URL: https://demo.automationtesting.in/Alerts.html

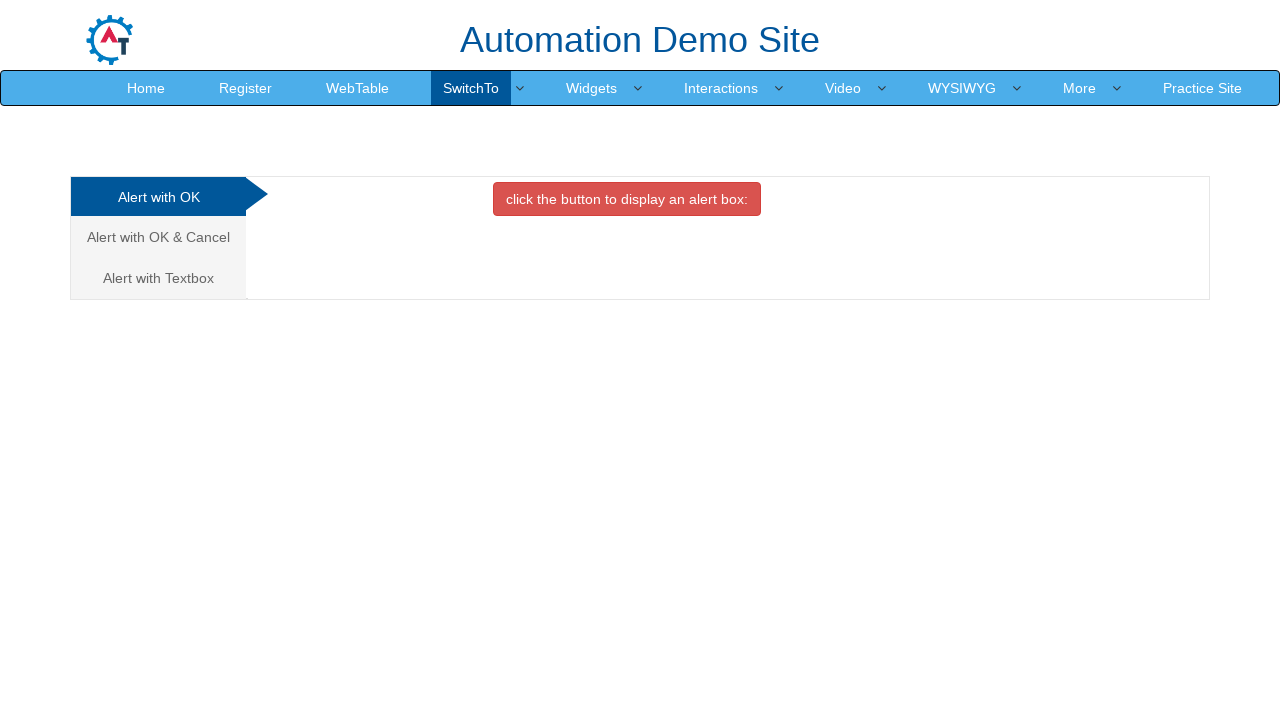

Clicked on the first alert tab (simple alert) at (158, 197) on (//a[@class='analystic'])[1]
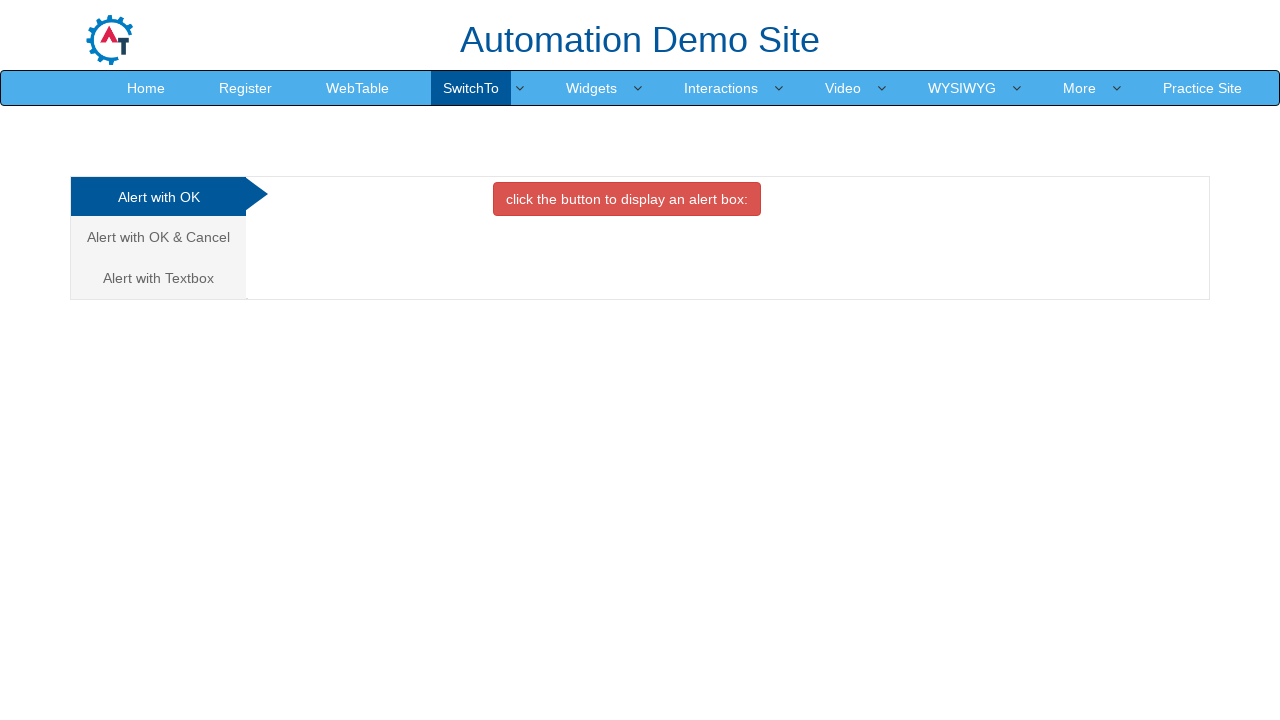

Clicked the button to trigger the JavaScript alert at (627, 199) on xpath=//button[@class='btn btn-danger']
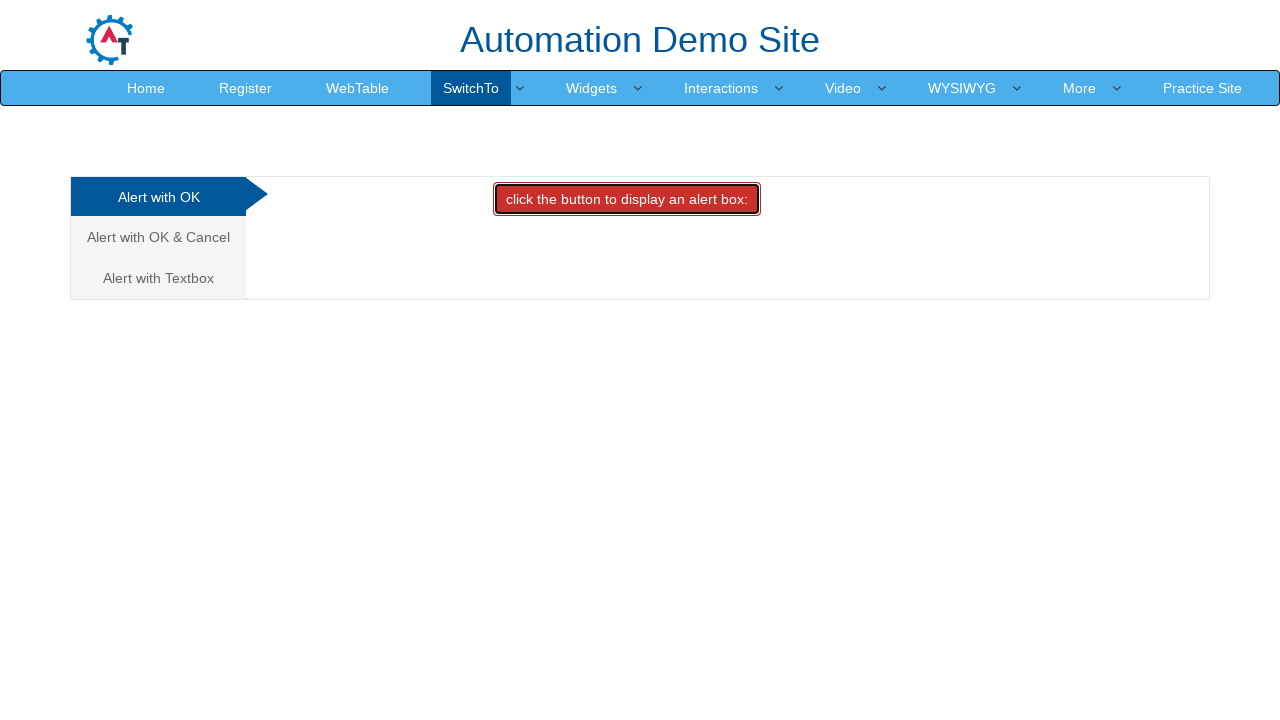

Set up dialog handler to accept the alert
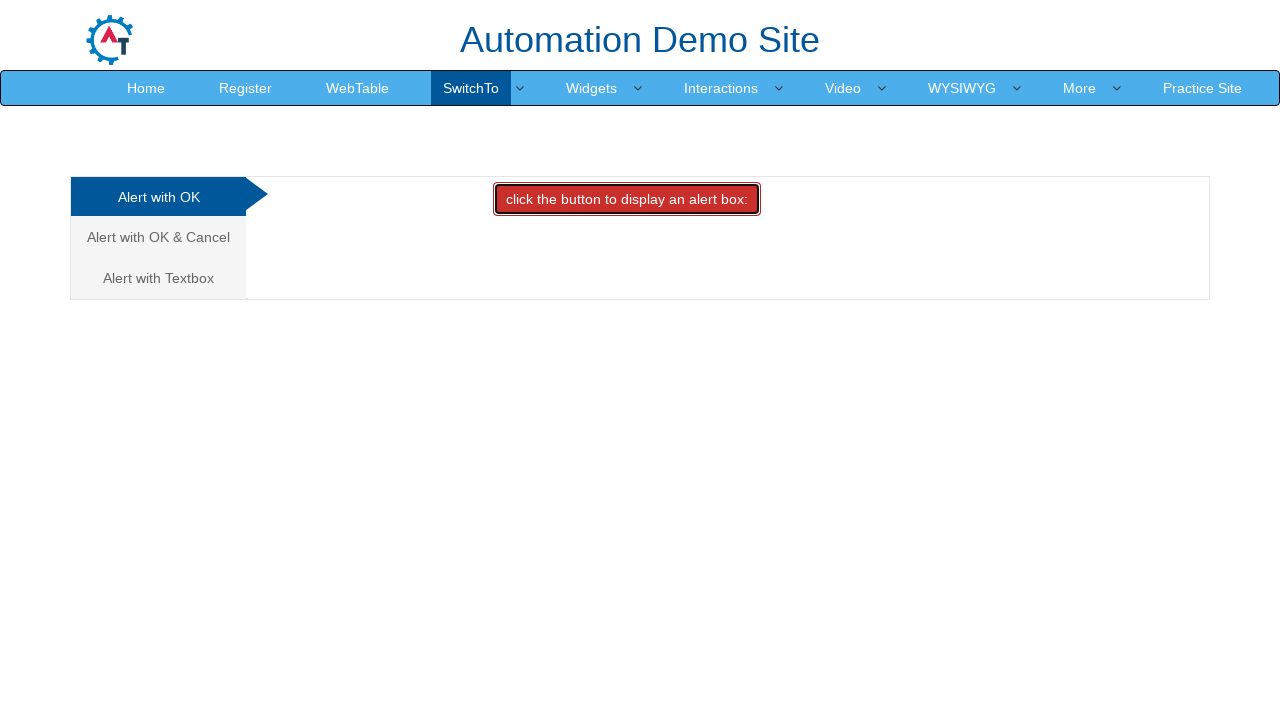

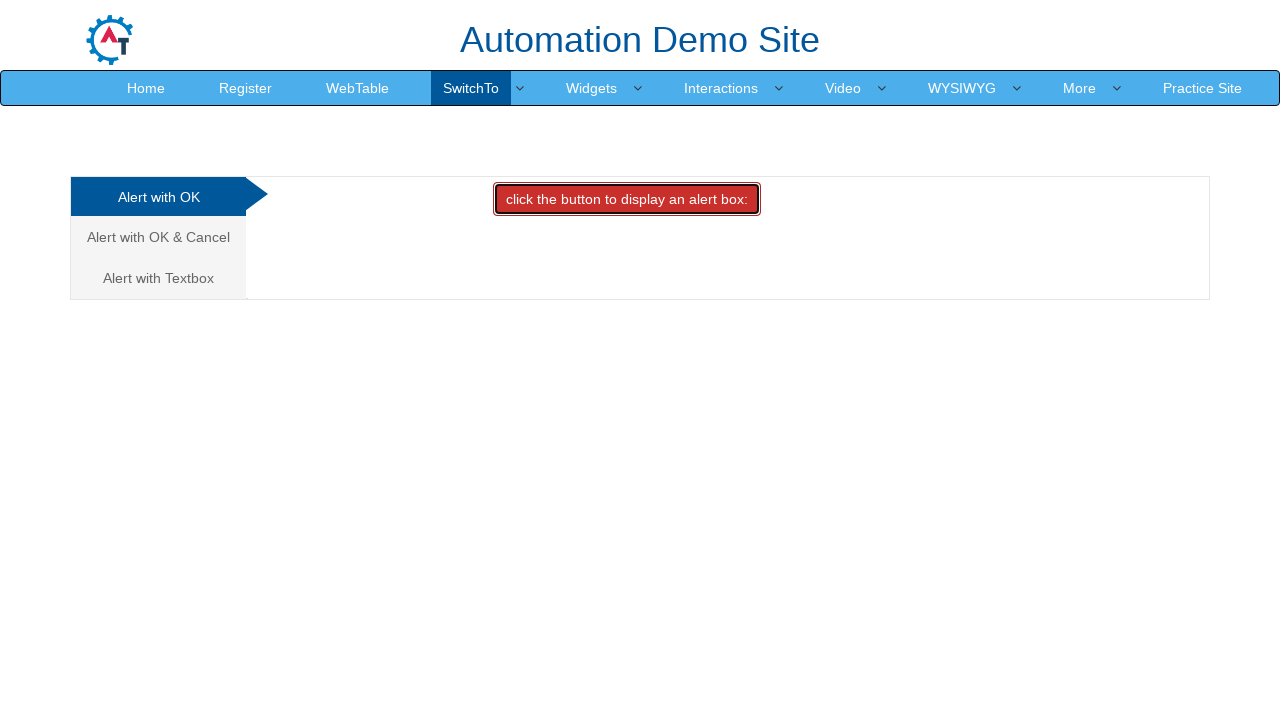